Opens the Skillary website, maximizes the browser window, then minimizes it. This tests basic browser window management functionality.

Starting URL: https://www.skillary.io/en

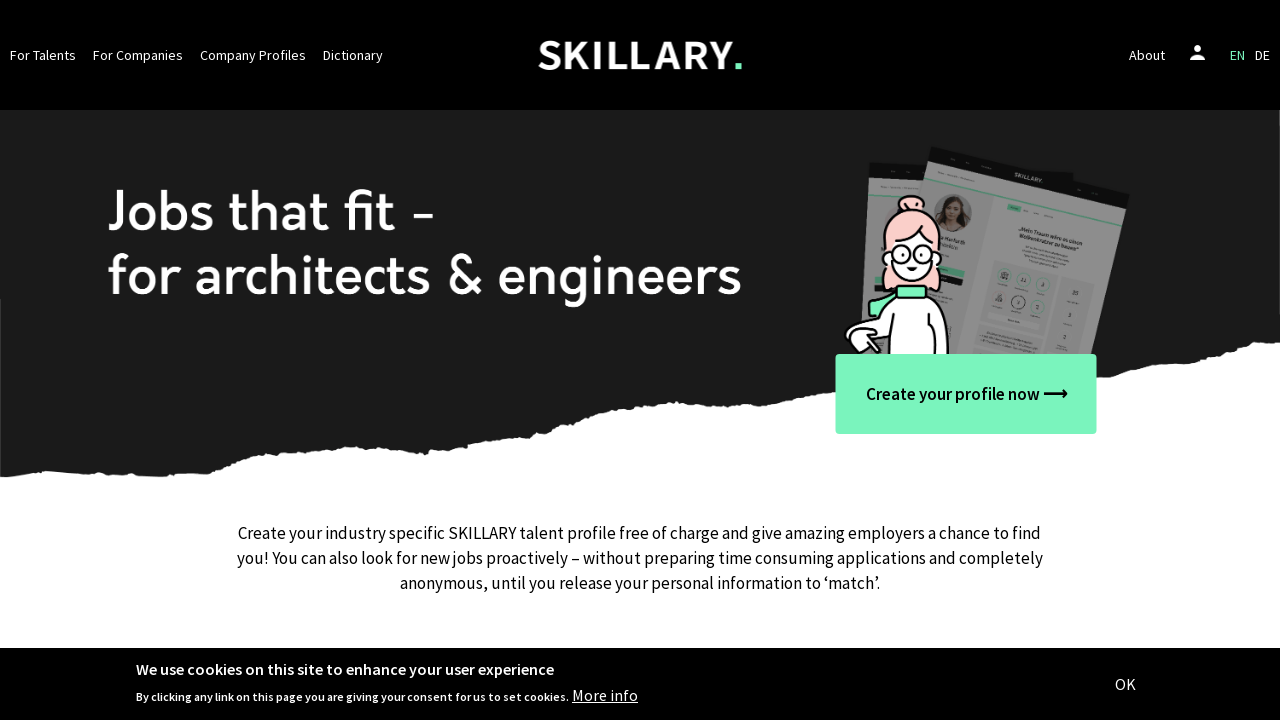

Set viewport size to 1920x1080 to maximize browser window
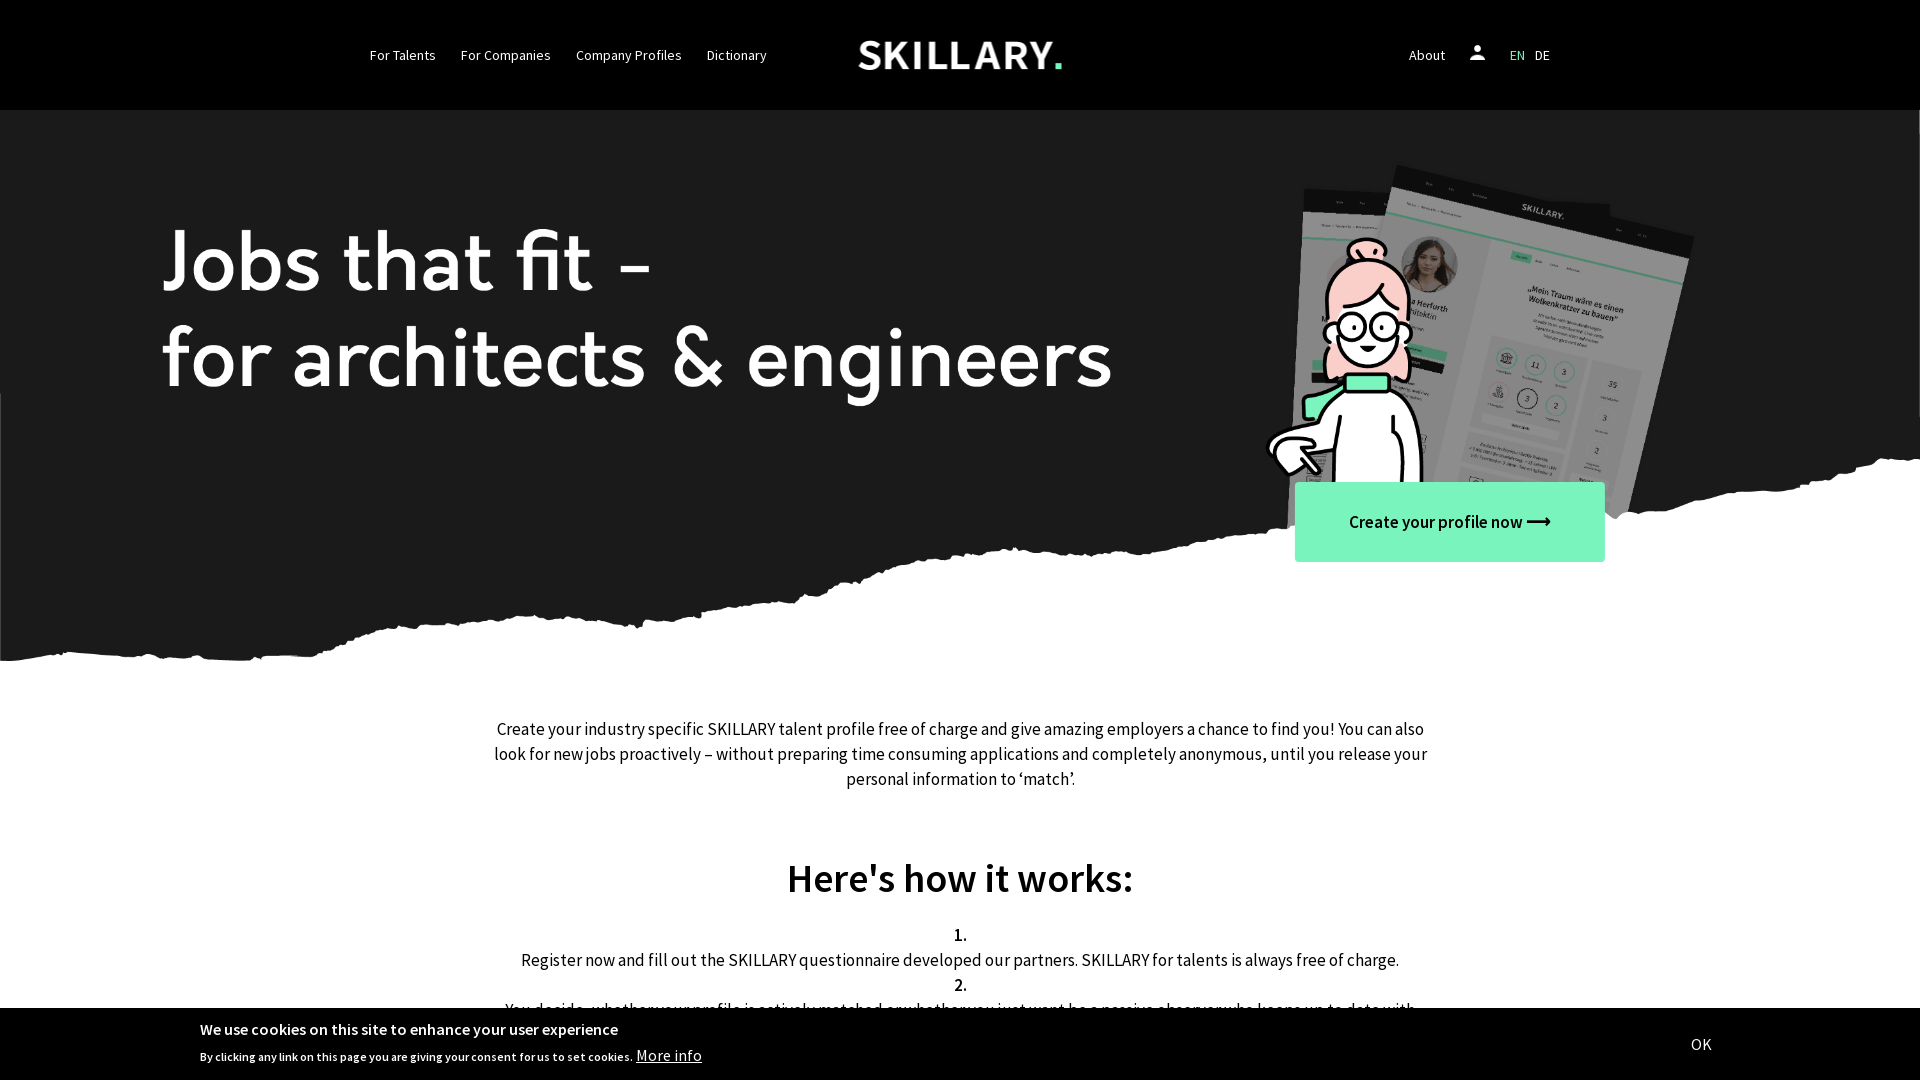

Waited for page to fully load (domcontentloaded)
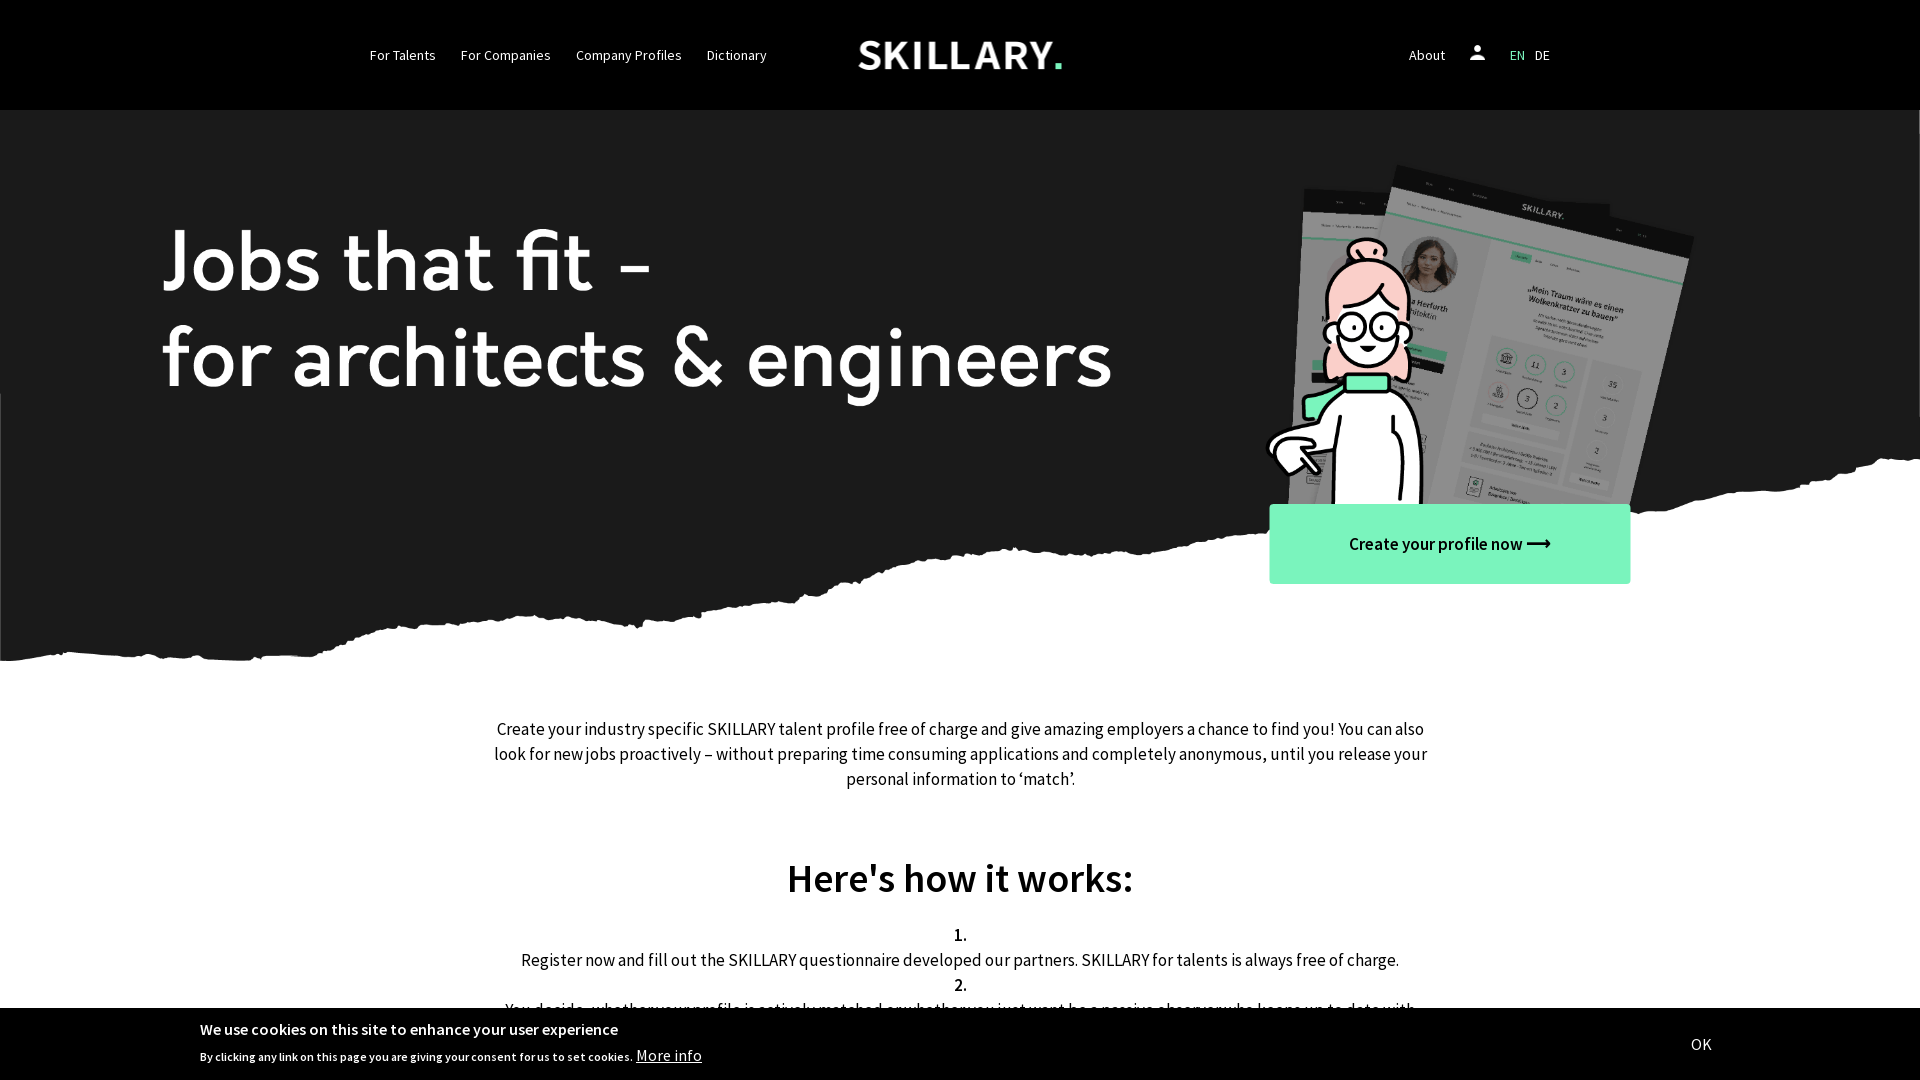

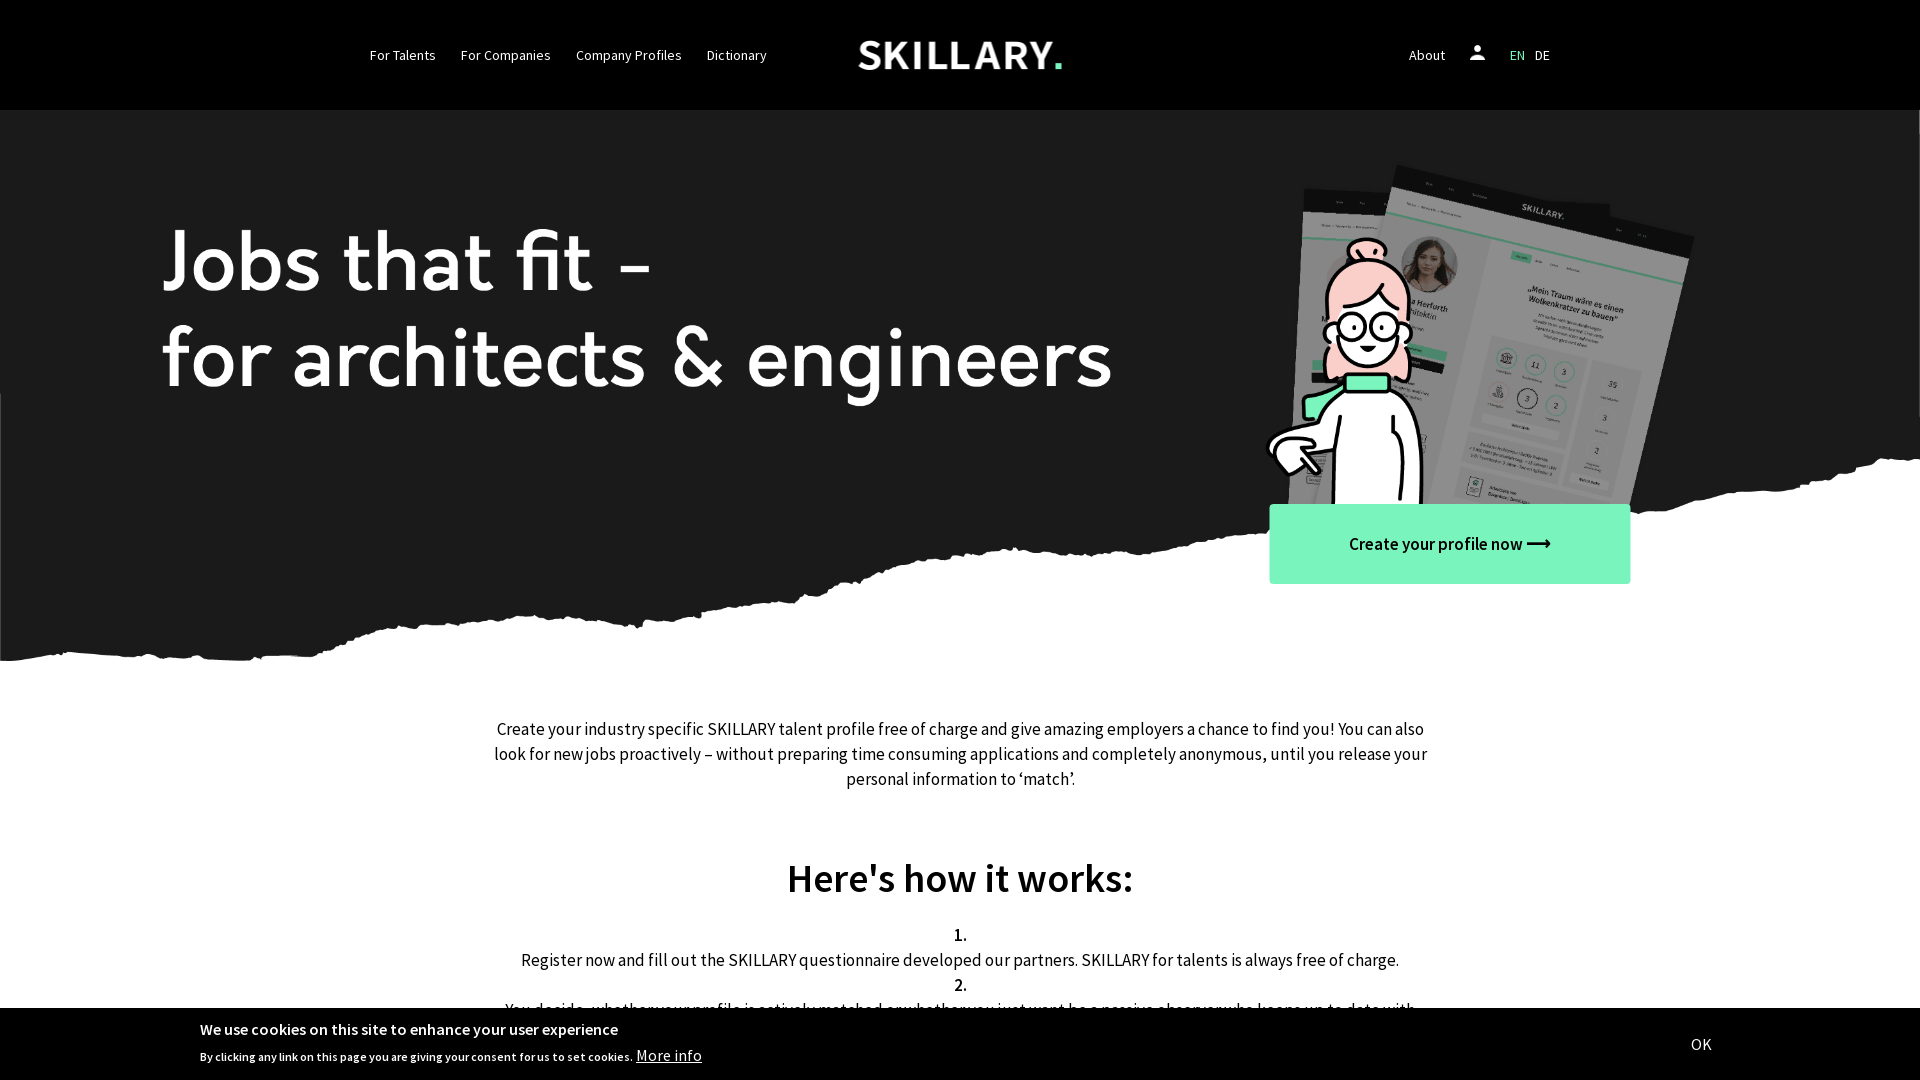